Tests date picker by typing a date into the input field

Starting URL: https://demoqa.com/date-picker

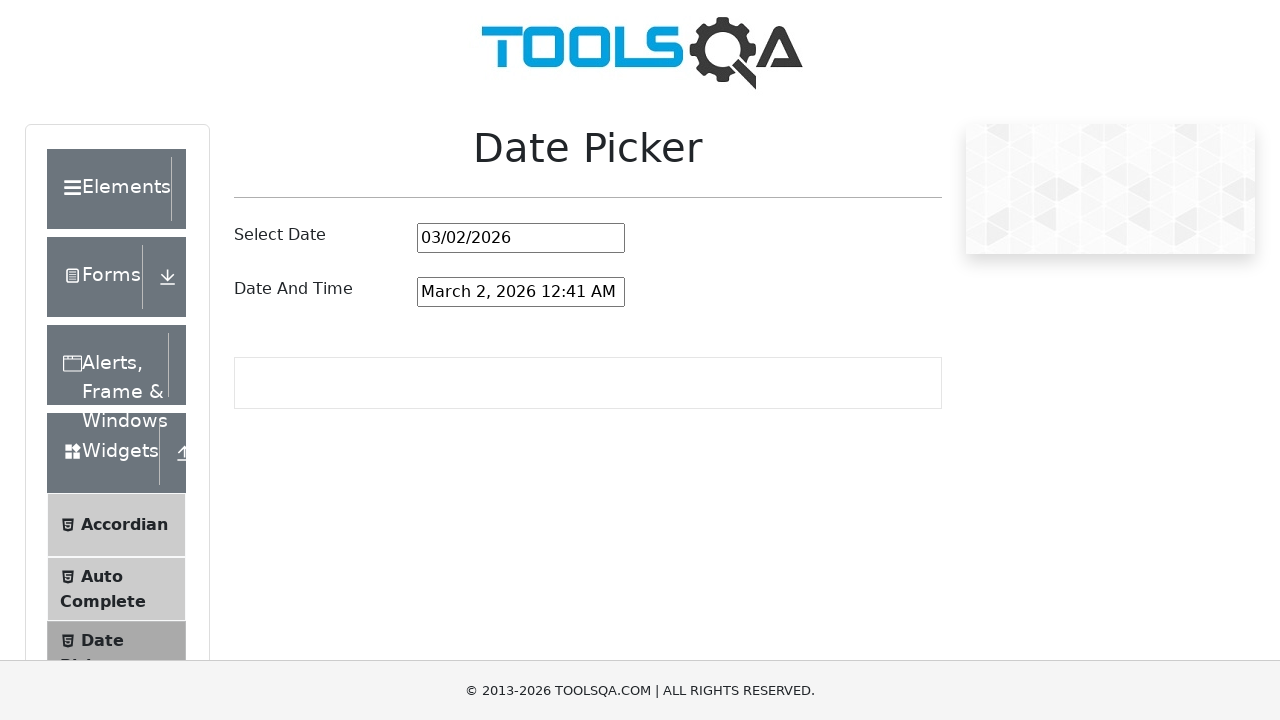

Clicked on date picker input field at (521, 238) on #datePickerMonthYearInput
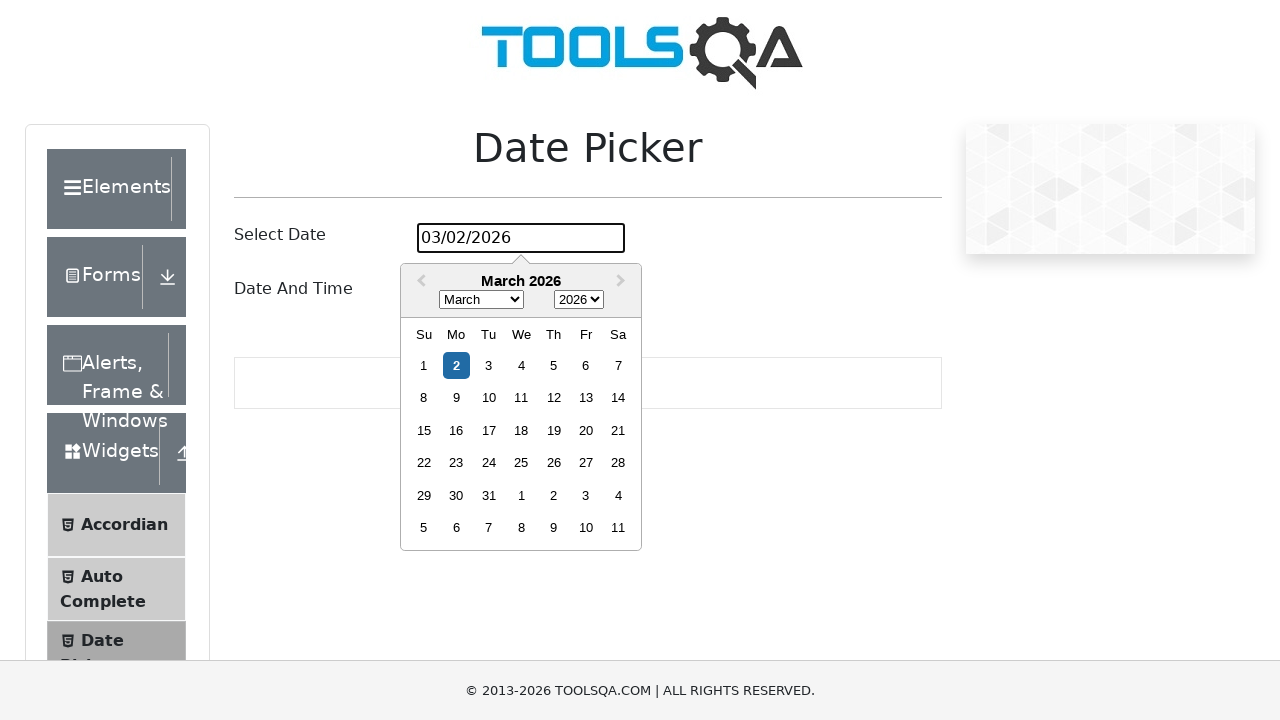

Selected all text in date picker input field on #datePickerMonthYearInput
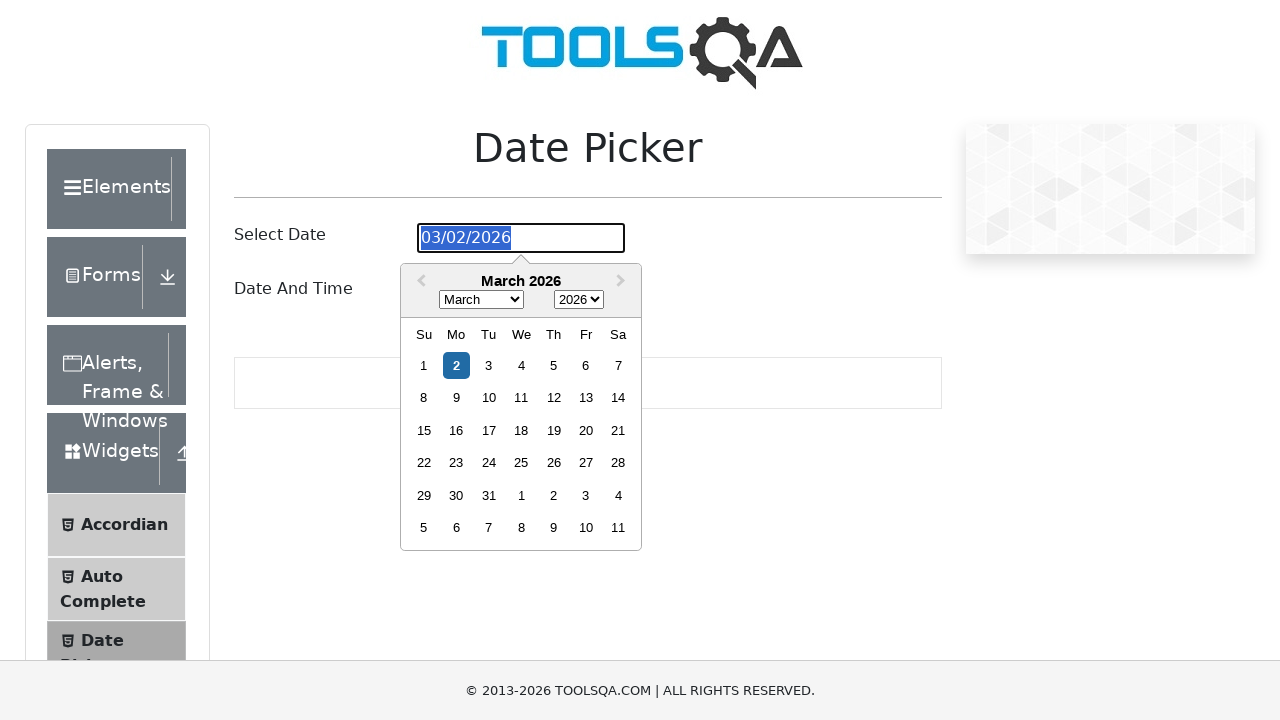

Filled date picker input field with date '03/15/2024' on #datePickerMonthYearInput
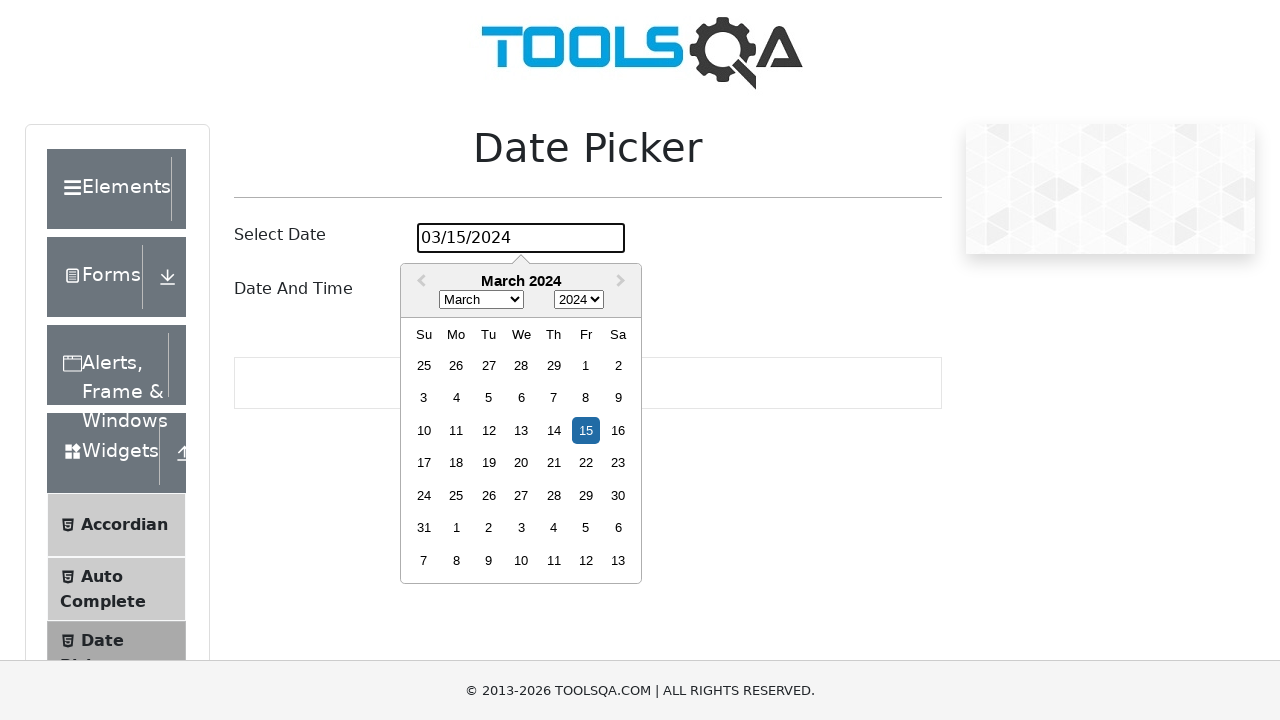

Pressed Enter to confirm date selection on #datePickerMonthYearInput
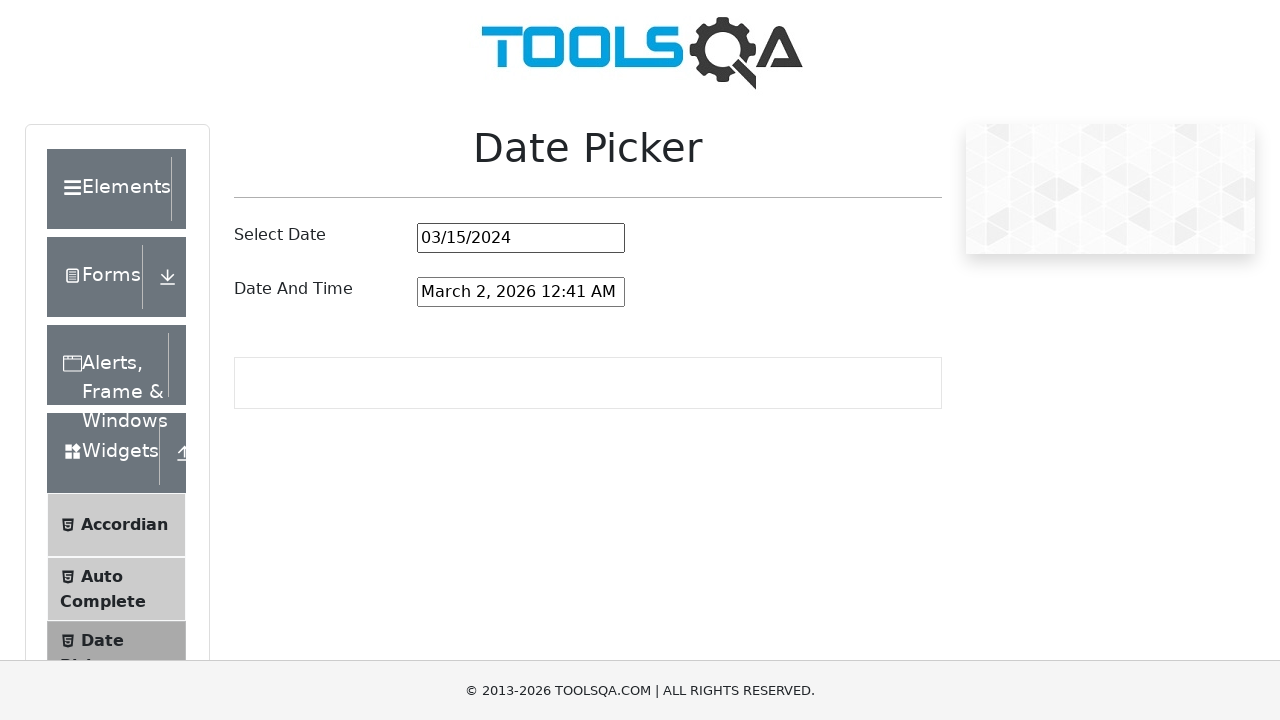

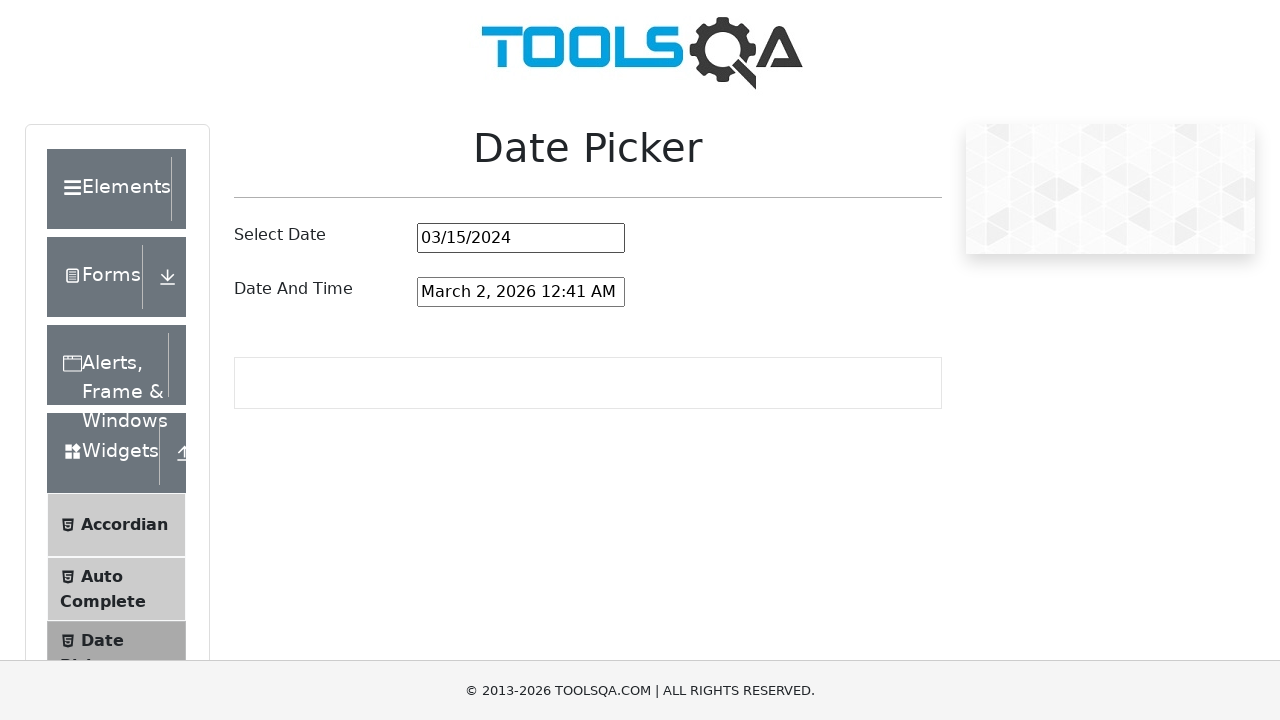